Tests that whitespace is trimmed from entered todo text when editing

Starting URL: https://demo.playwright.dev/todomvc

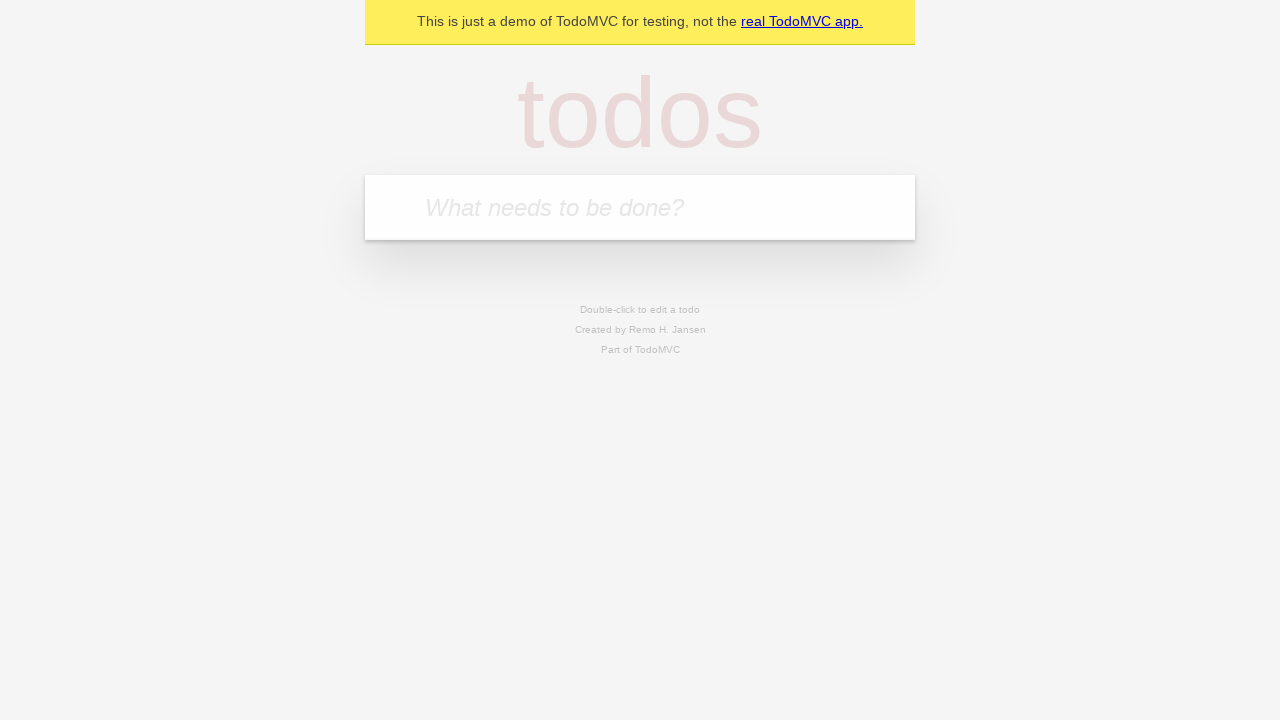

Filled todo input field with 'buy some cheese' on internal:attr=[placeholder="What needs to be done?"i]
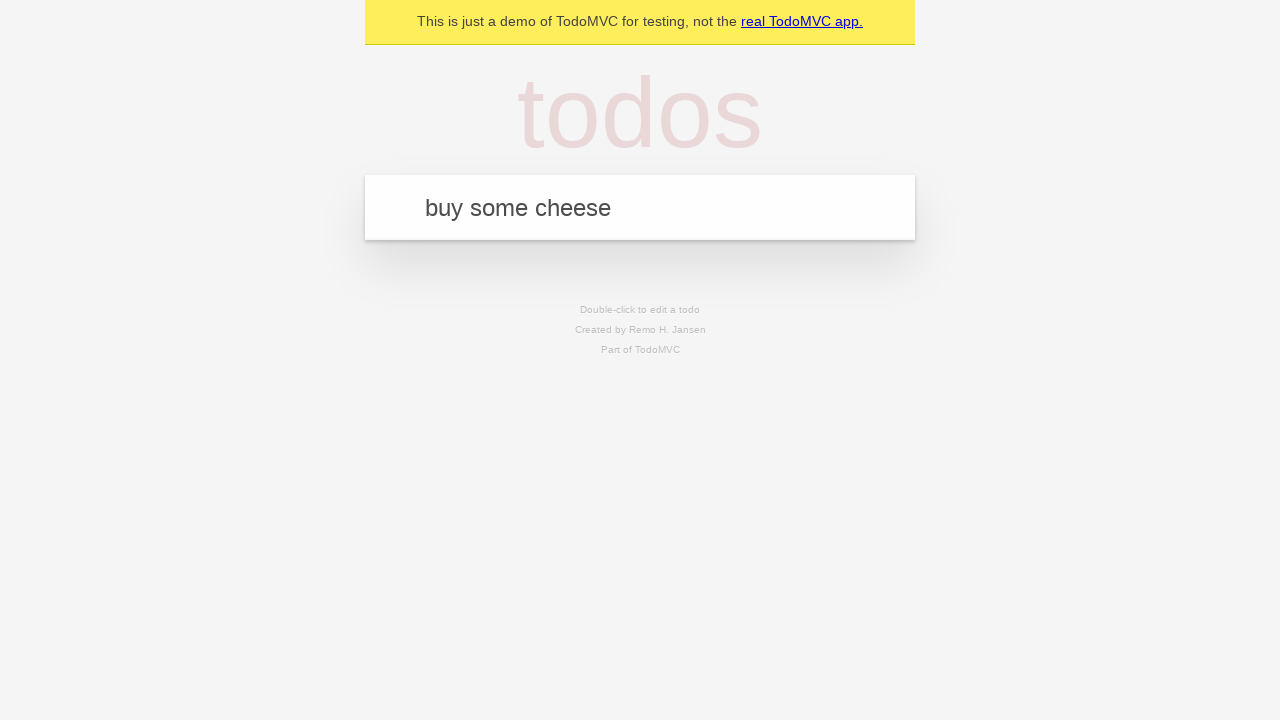

Pressed Enter to add todo item 'buy some cheese' on internal:attr=[placeholder="What needs to be done?"i]
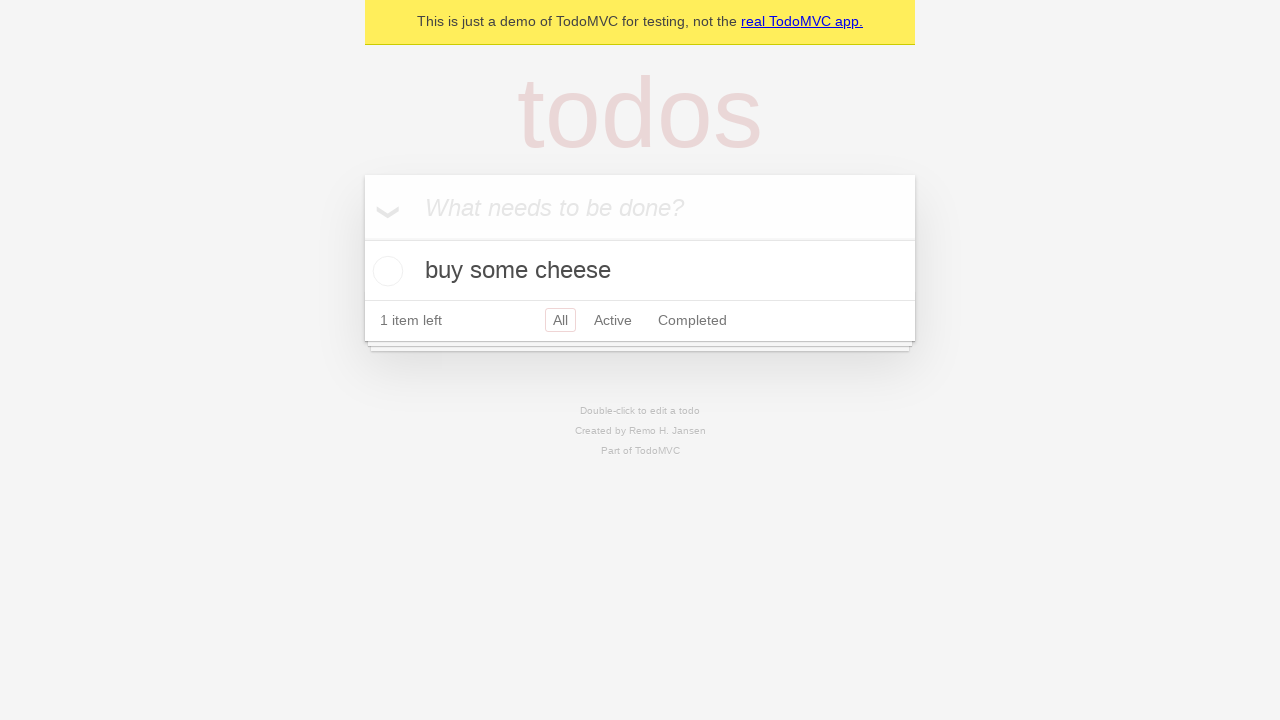

Filled todo input field with 'feed the cat' on internal:attr=[placeholder="What needs to be done?"i]
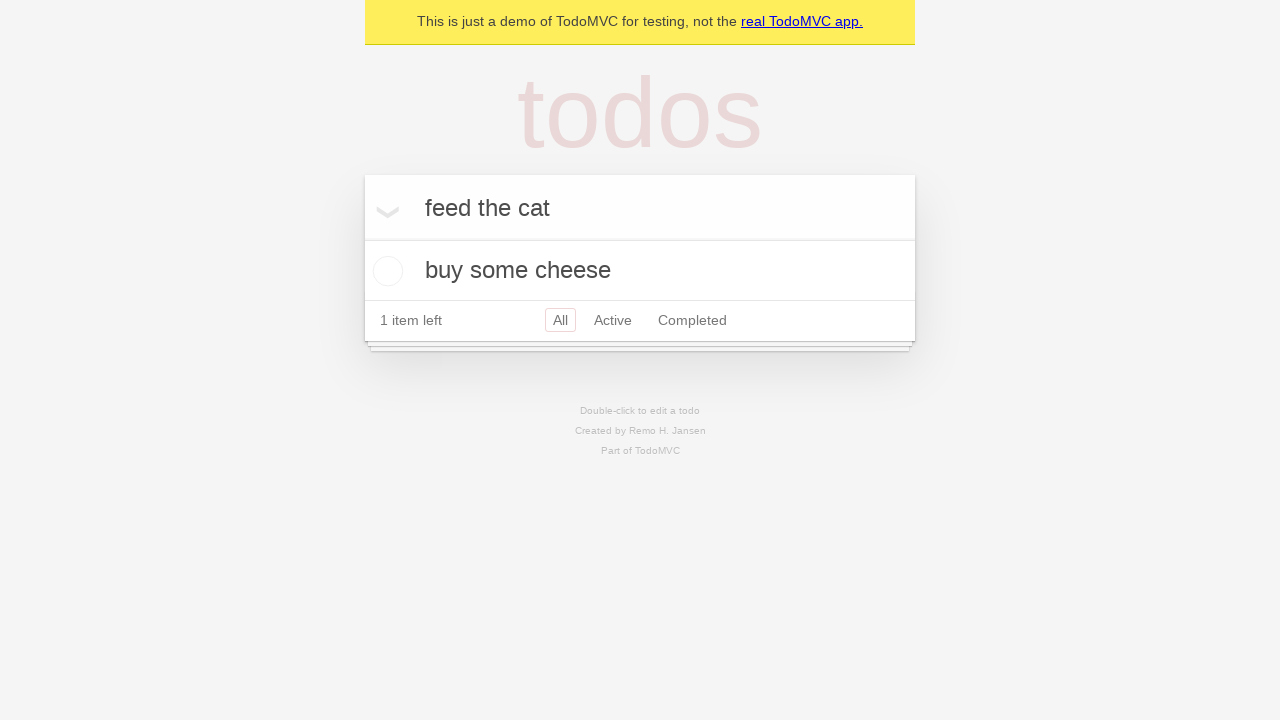

Pressed Enter to add todo item 'feed the cat' on internal:attr=[placeholder="What needs to be done?"i]
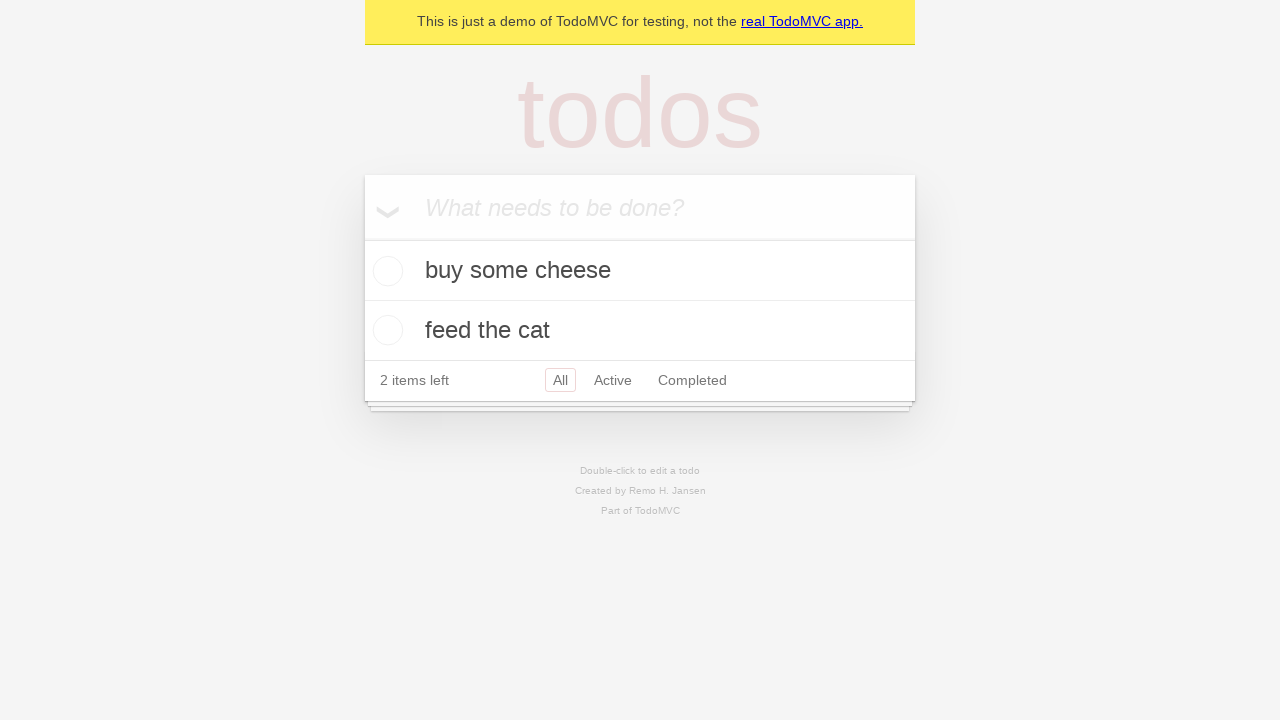

Filled todo input field with 'book a doctors appointment' on internal:attr=[placeholder="What needs to be done?"i]
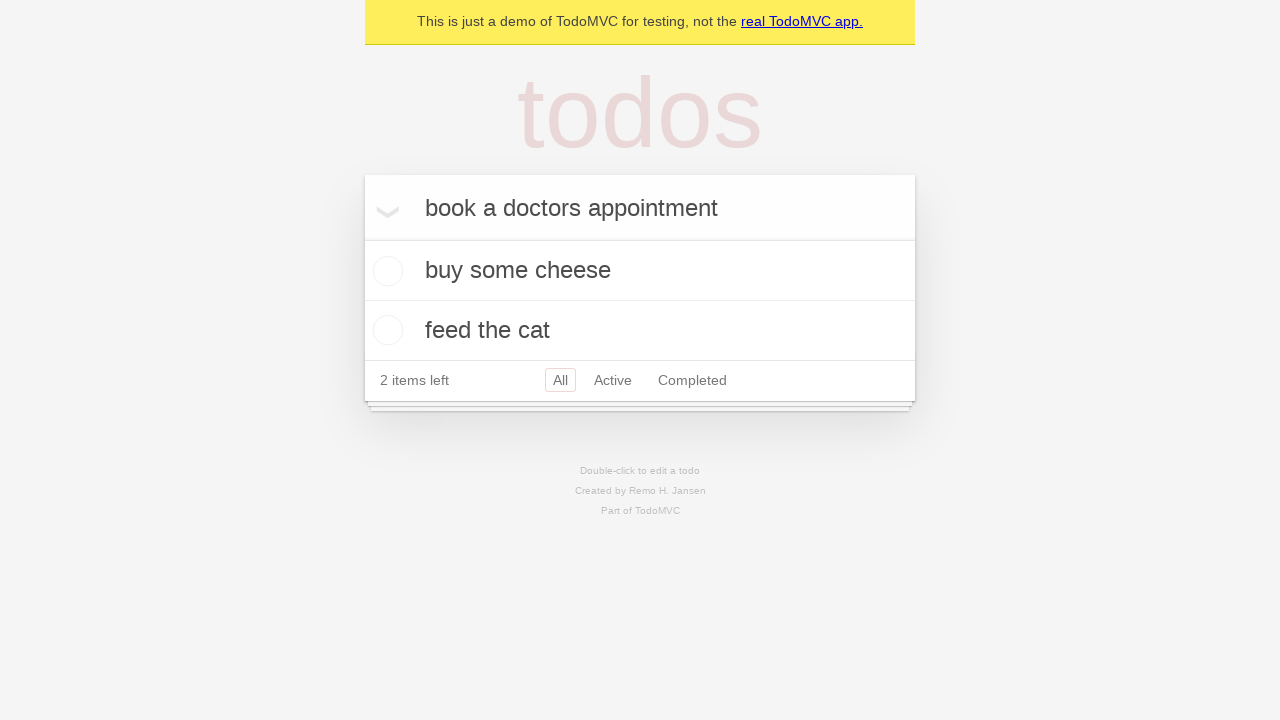

Pressed Enter to add todo item 'book a doctors appointment' on internal:attr=[placeholder="What needs to be done?"i]
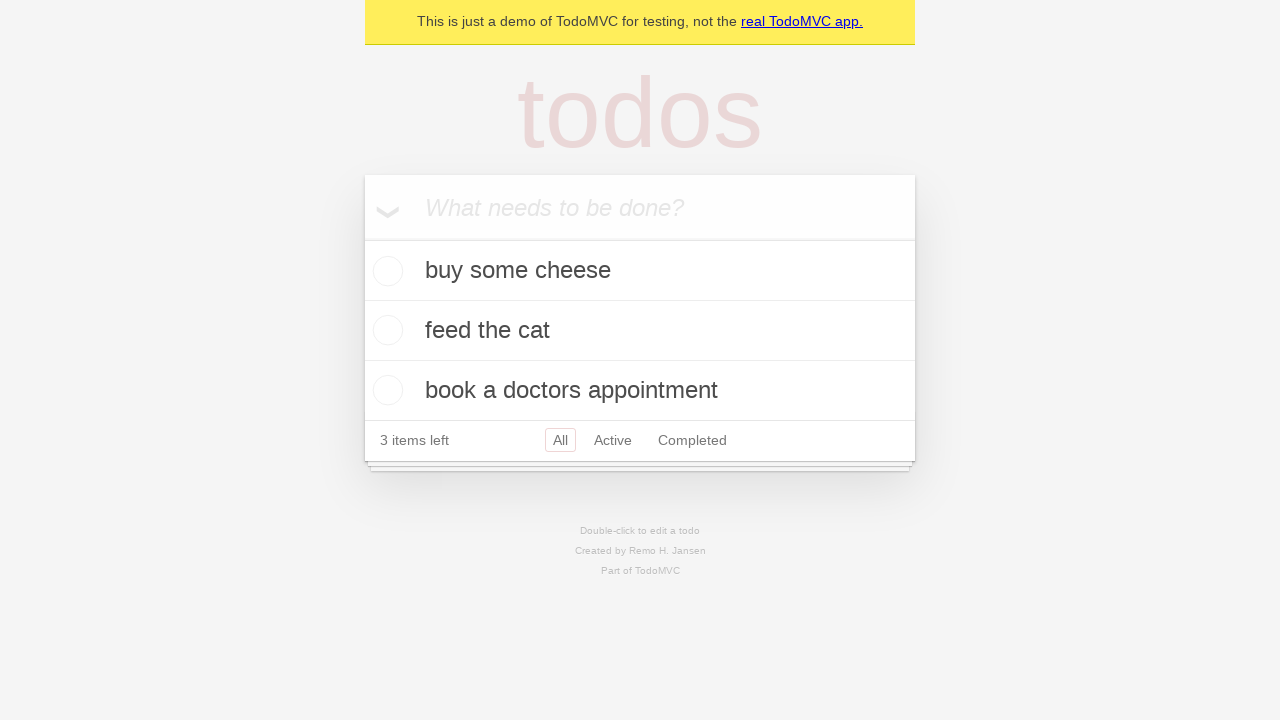

Waited for all 3 todo items to be added to the page
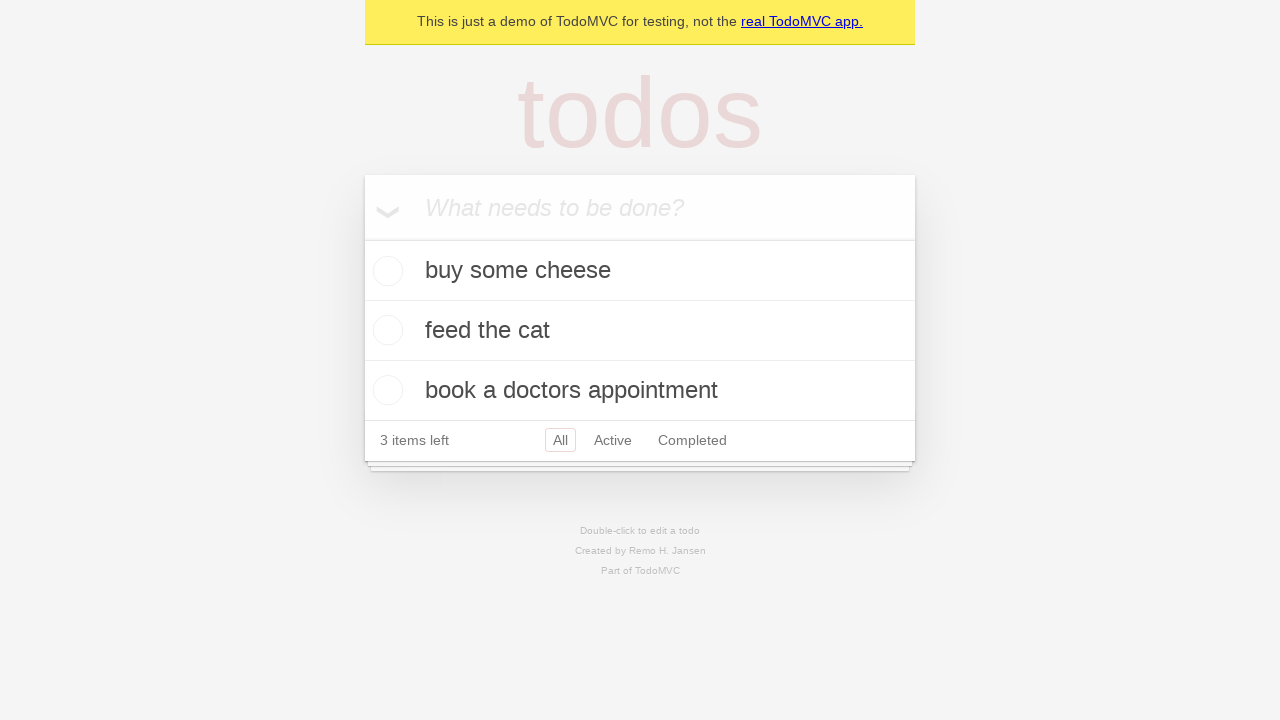

Double-clicked the second todo item to enter edit mode at (640, 331) on internal:testid=[data-testid="todo-item"s] >> nth=1
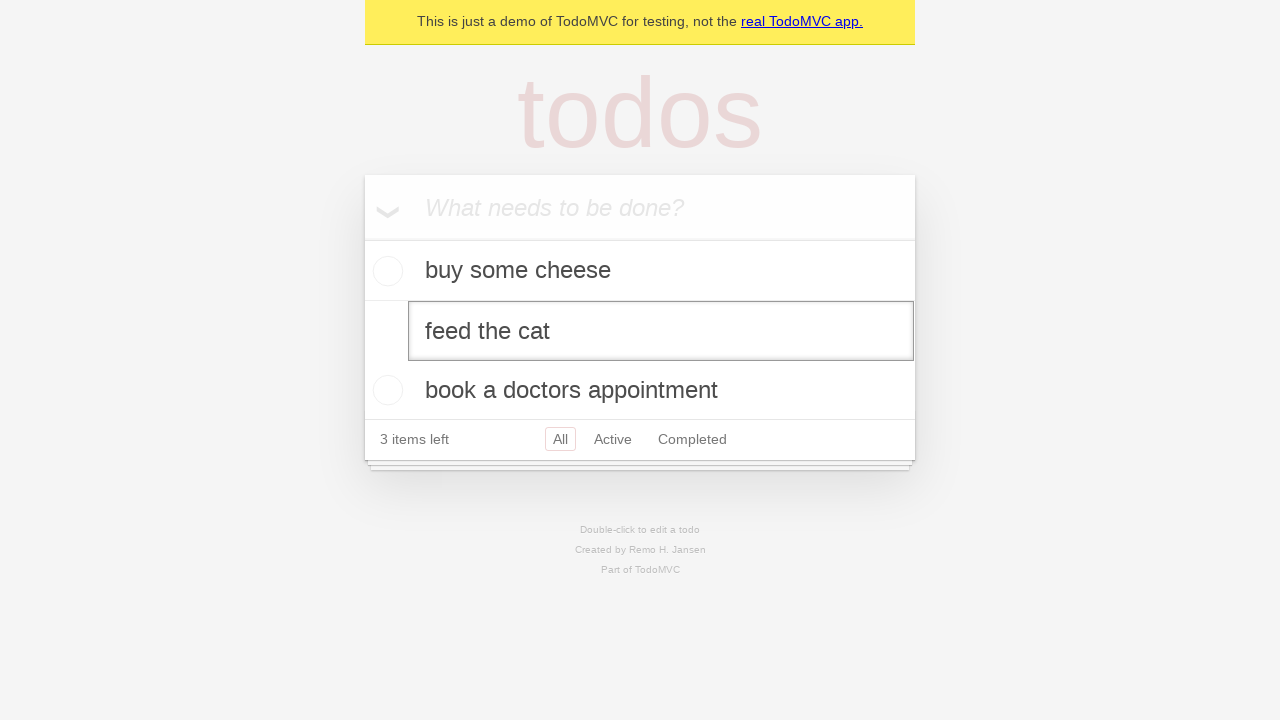

Filled edit field with text containing leading and trailing whitespace on internal:testid=[data-testid="todo-item"s] >> nth=1 >> internal:role=textbox[nam
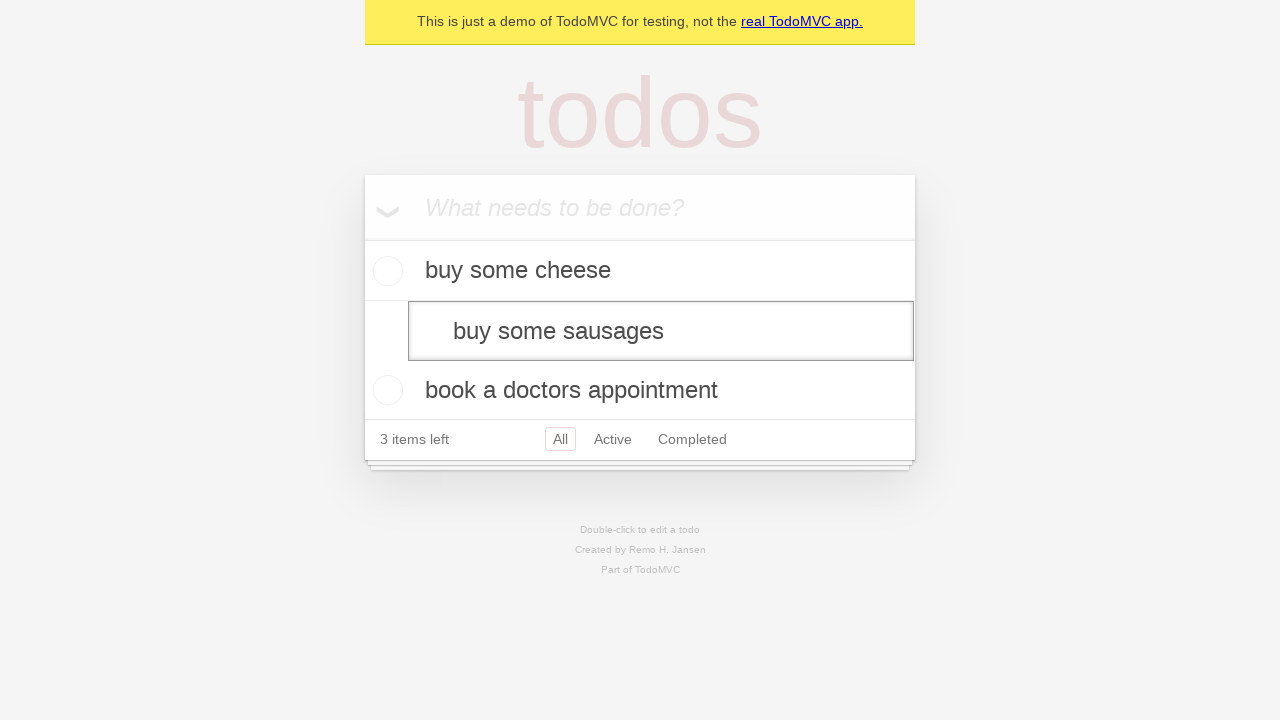

Pressed Enter to save the edited todo item on internal:testid=[data-testid="todo-item"s] >> nth=1 >> internal:role=textbox[nam
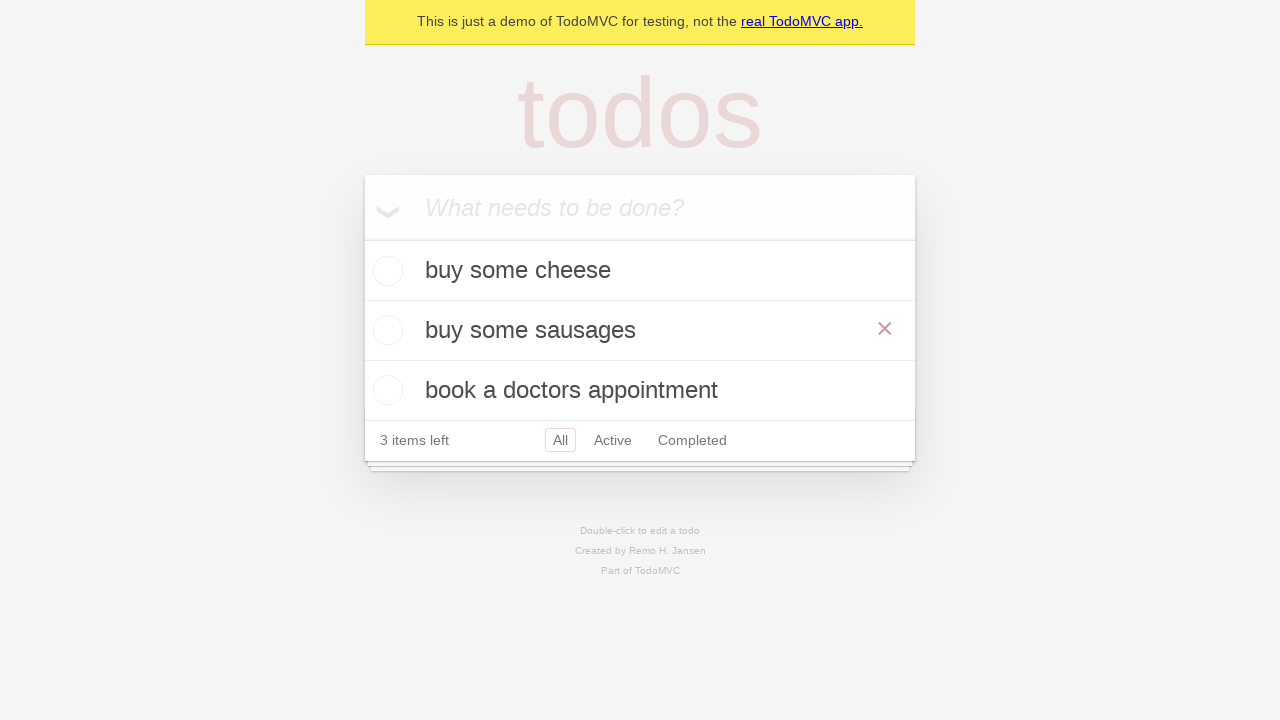

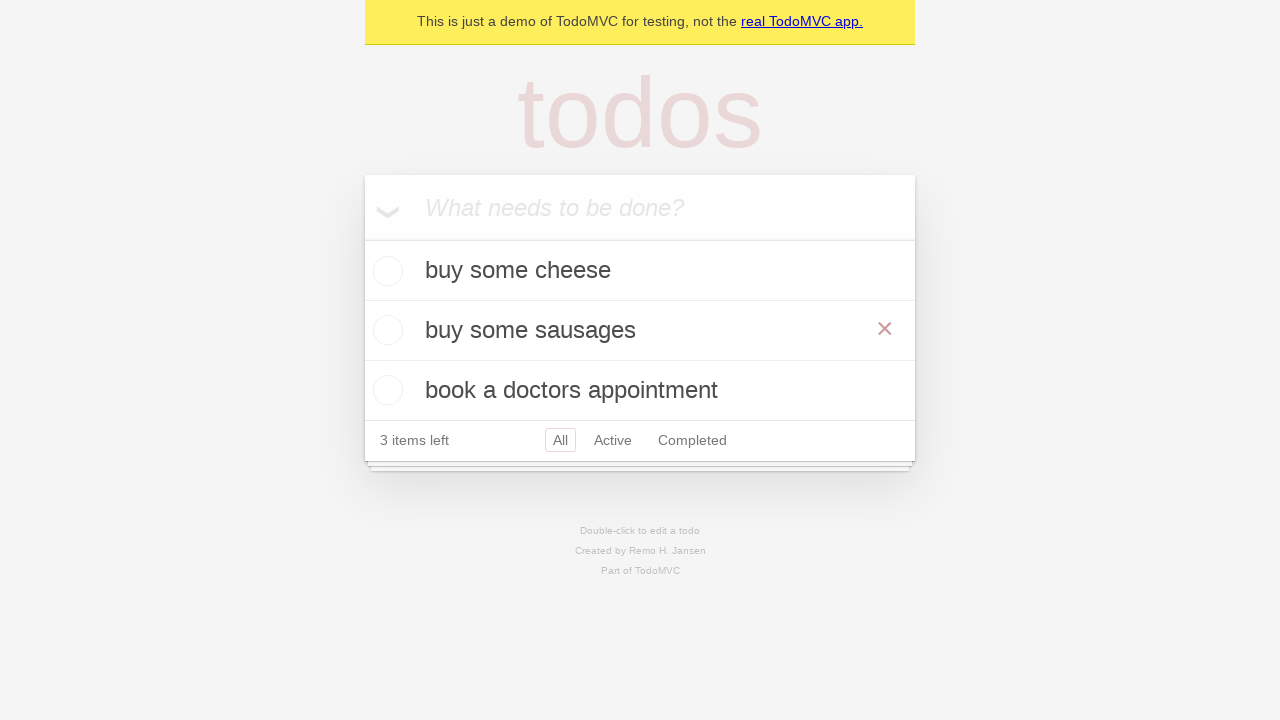